Tests JavaScript alert handling by clicking a button that triggers an alert and then accepting (dismissing) the alert dialog.

Starting URL: http://demo.automationtesting.in/Alerts.html

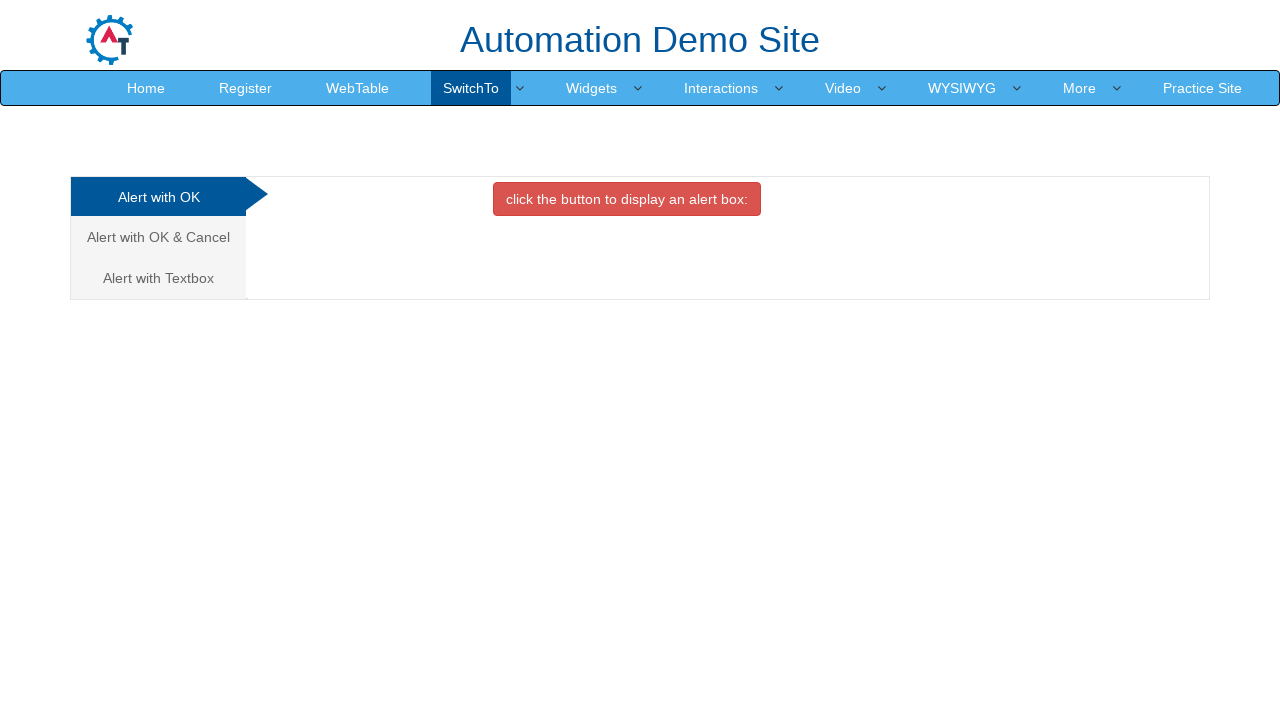

Clicked button to trigger JavaScript alert dialog at (627, 199) on button.btn.btn-danger
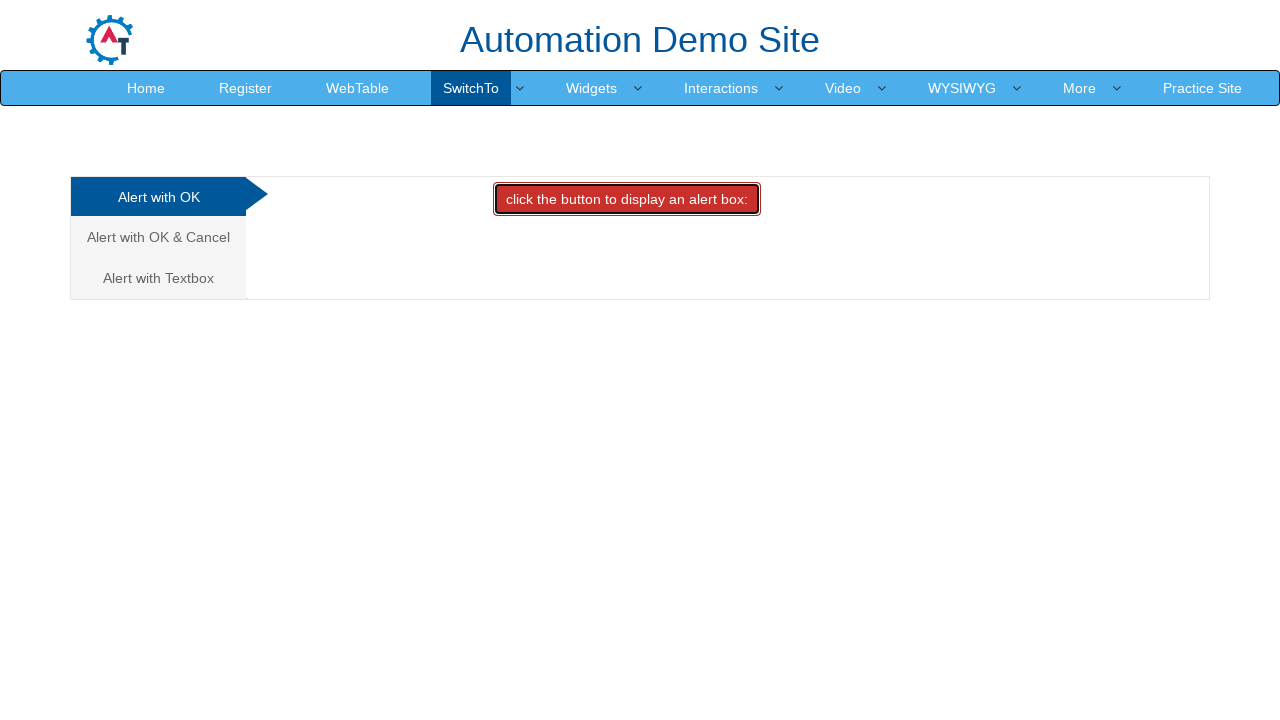

Set up dialog handler to accept alerts
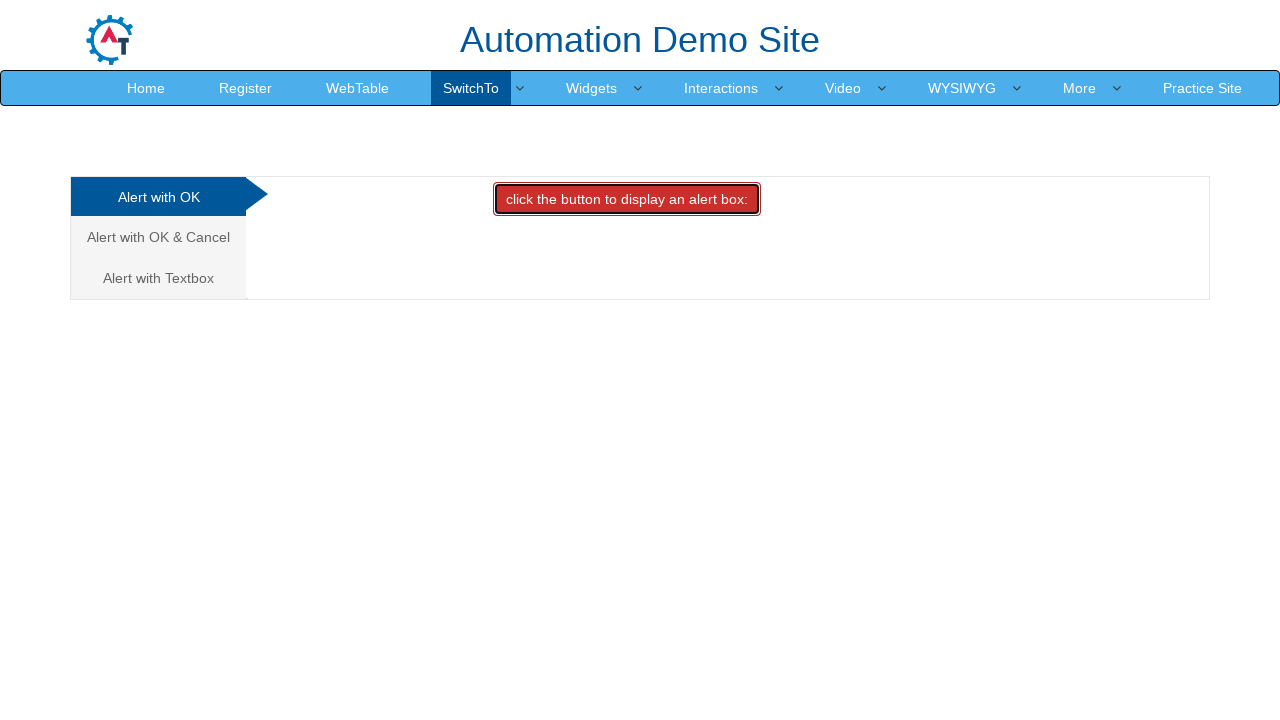

Set up one-time dialog handler to accept the next alert
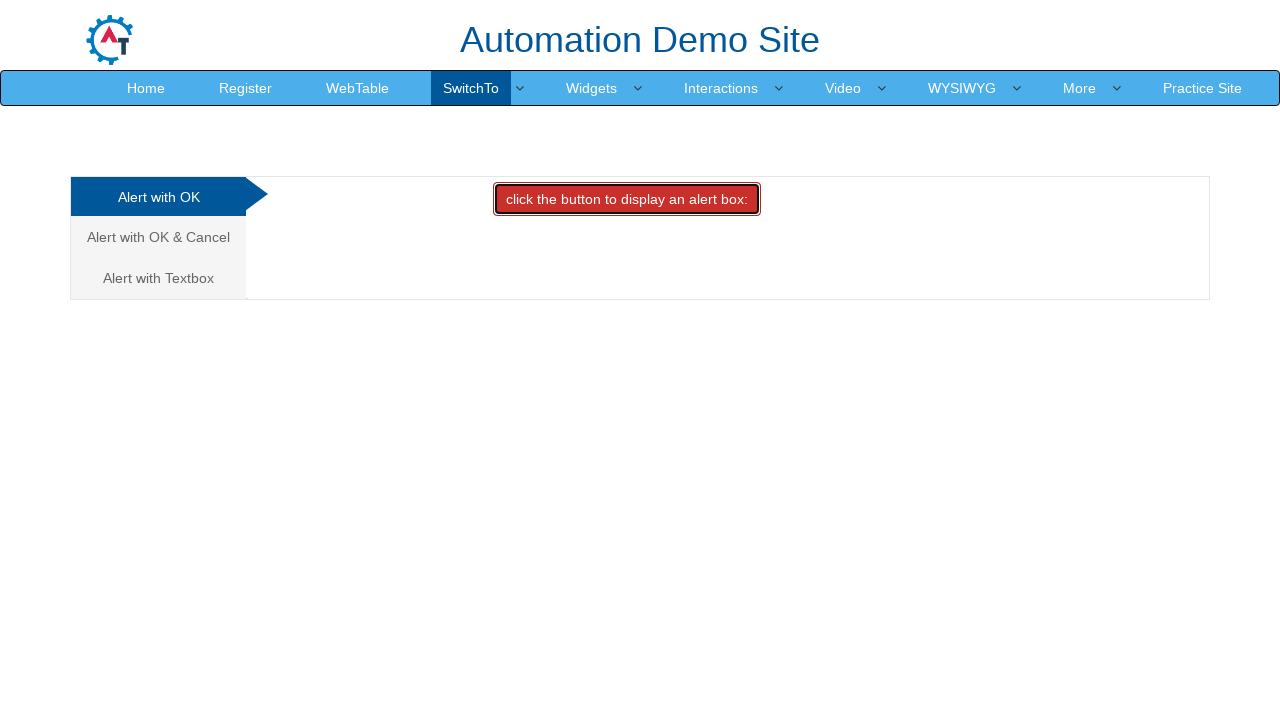

Clicked button again to trigger alert dialog with handler active at (627, 199) on button.btn.btn-danger
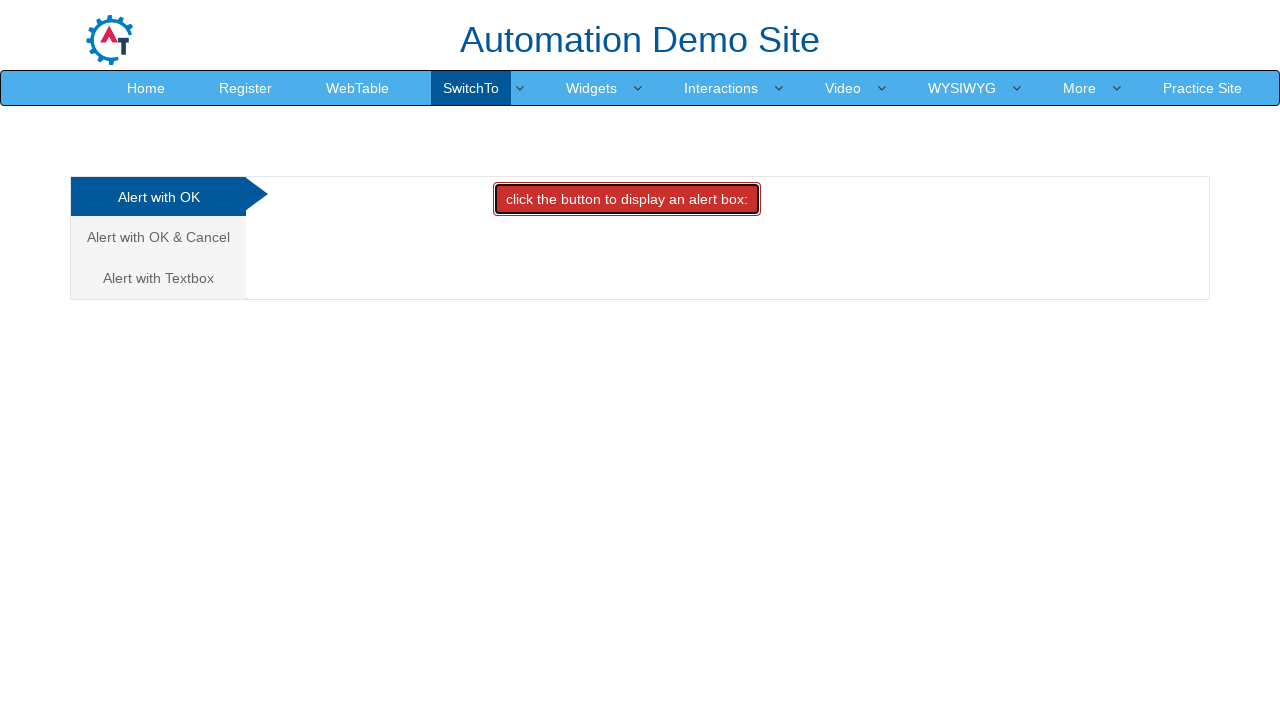

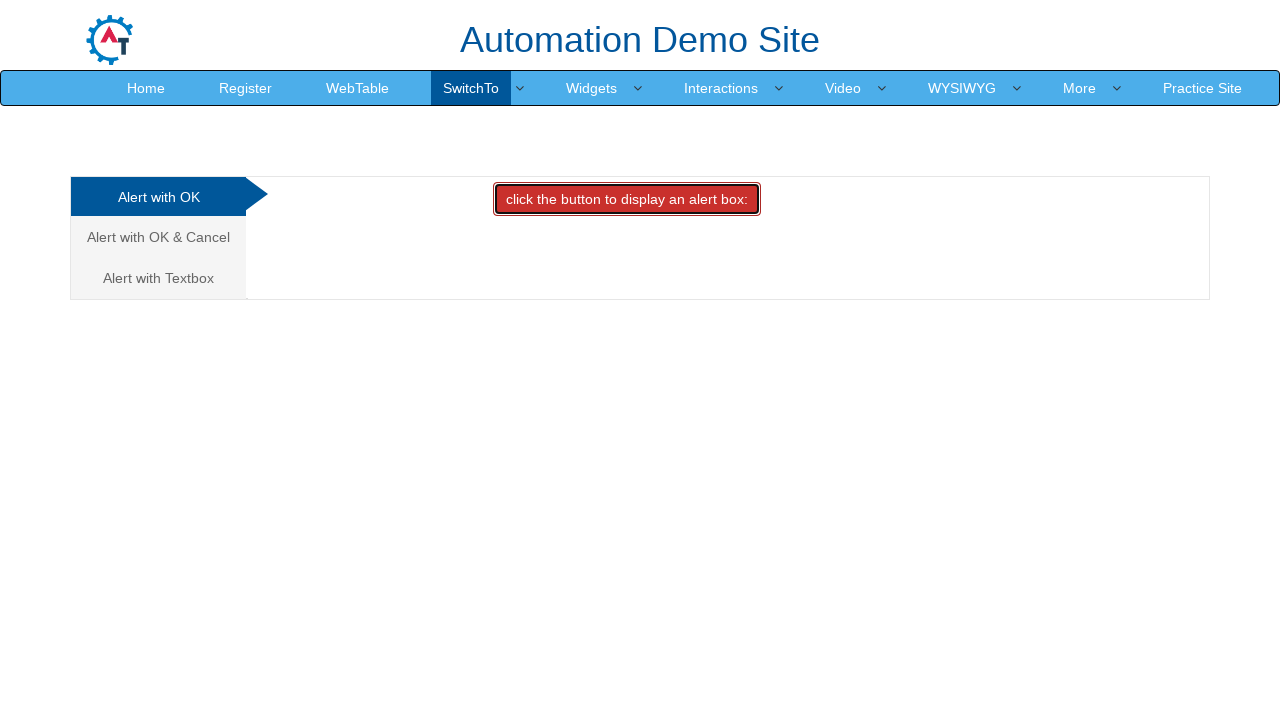